Tests filling form fields across nested iframes - fills first name and last name in a parent frame, then fills email in a nested iframe within the parent frame, verifying each input value and the displayed message.

Starting URL: https://letcode.in/frame

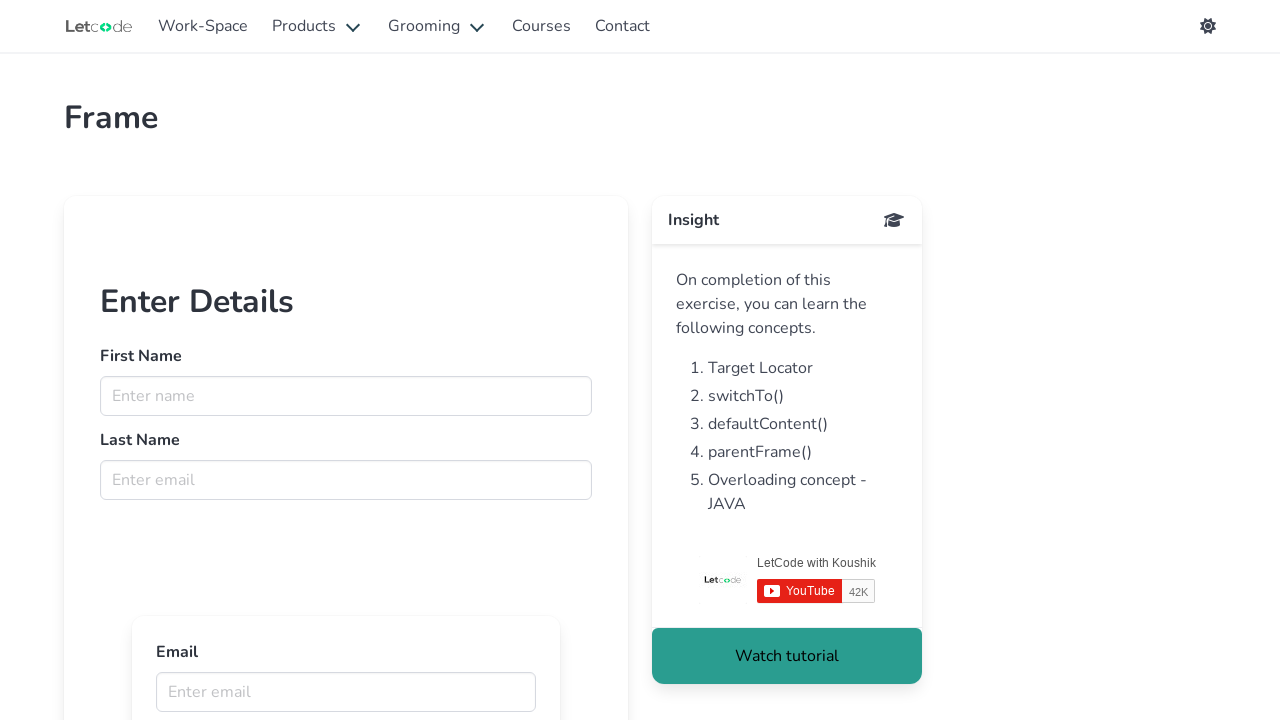

Located parent frame with ID 'firstFr'
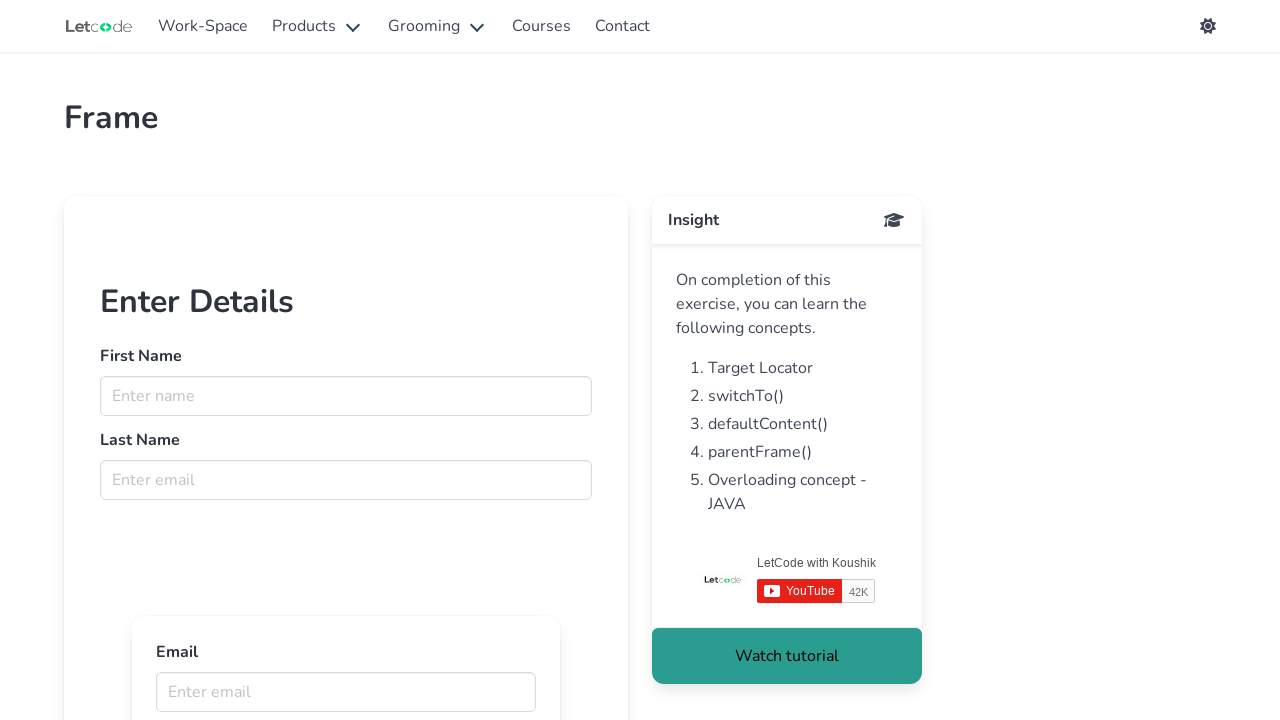

Filled first name field with 'Marcus' in parent frame on #firstFr >> internal:control=enter-frame >> input[name='fname']
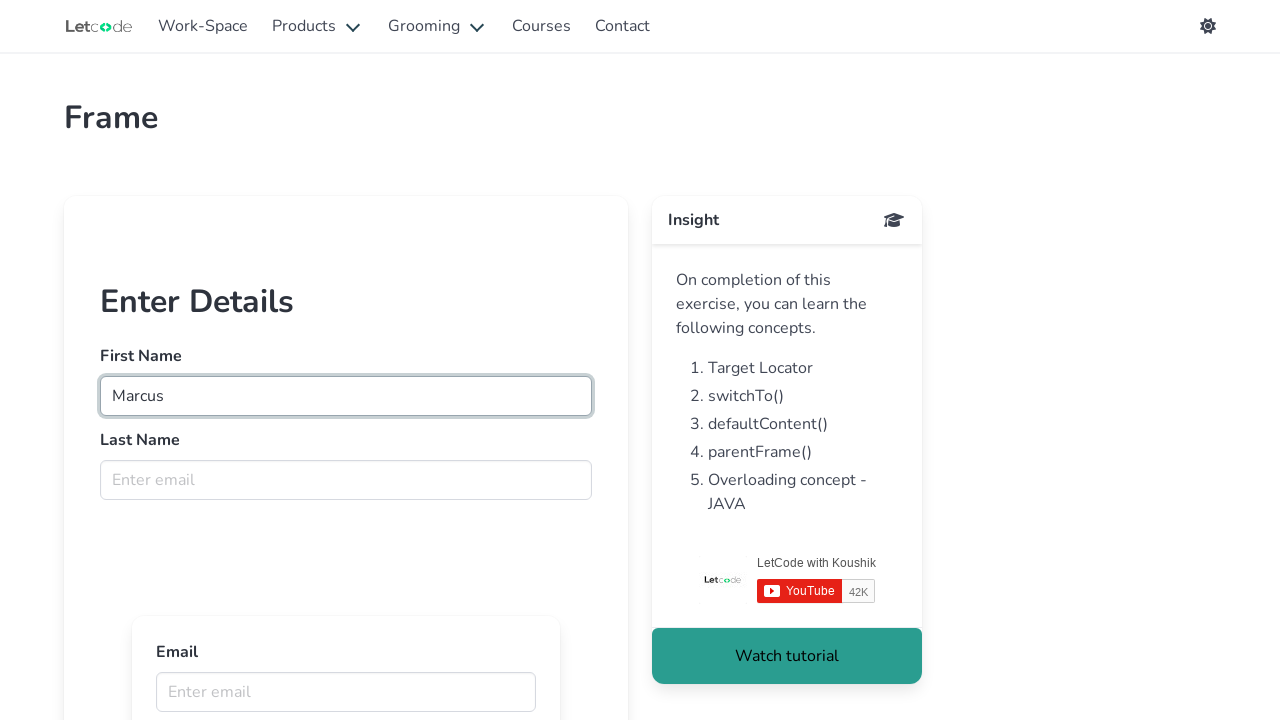

Filled last name field with 'Thompson' in parent frame on #firstFr >> internal:control=enter-frame >> input[name='lname']
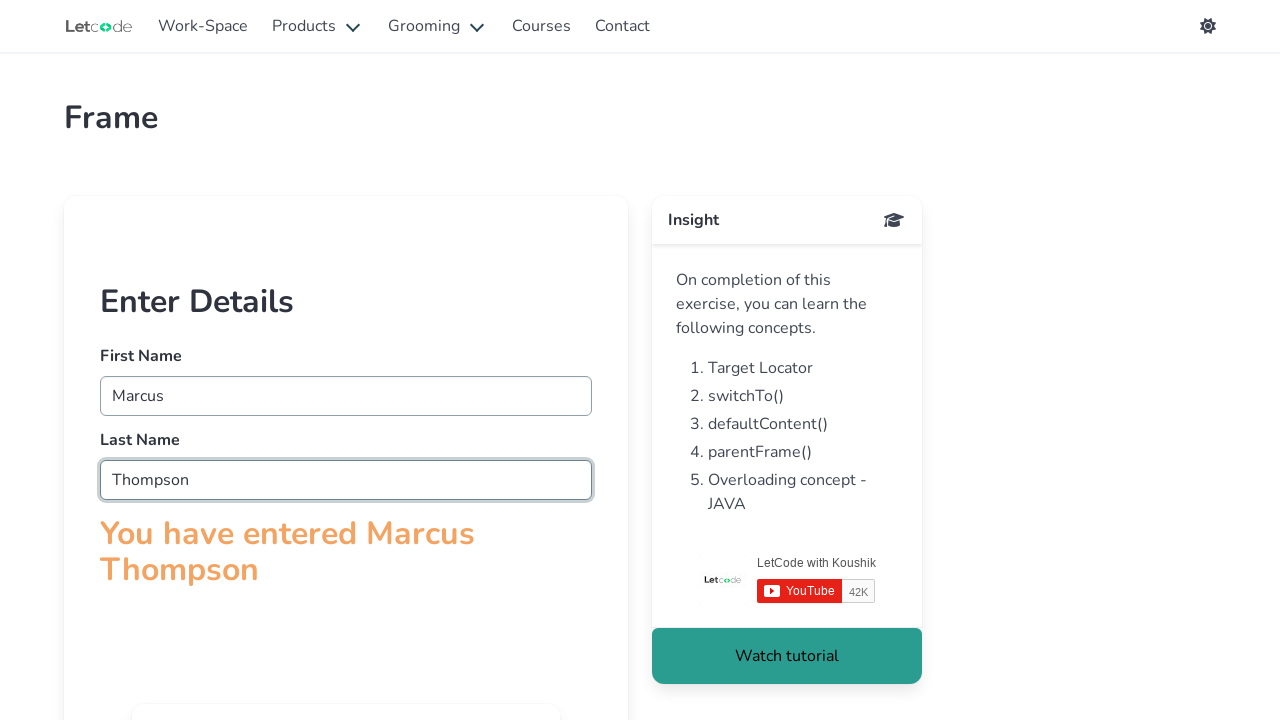

Verified message element is displayed in parent frame
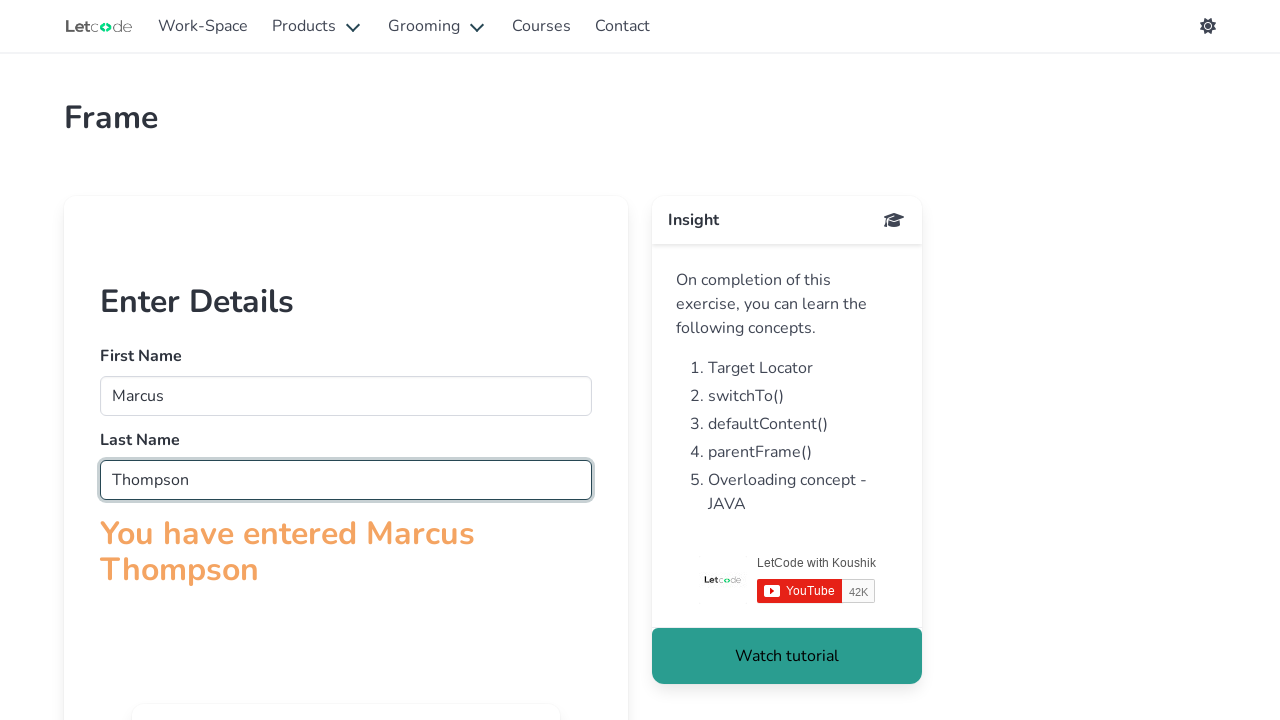

Located nested iframe with src 'innerframe' inside parent frame
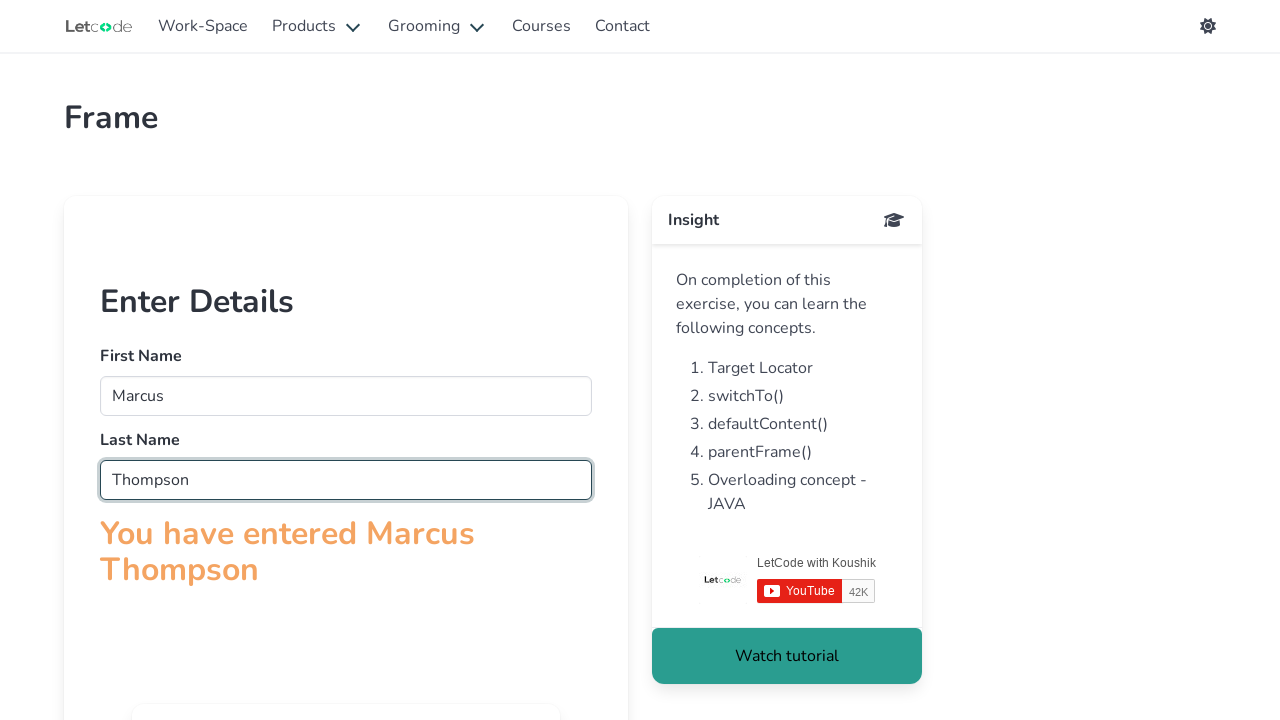

Filled email field with 'marcus.thompson@example.com' in nested iframe on #firstFr >> internal:control=enter-frame >> iframe[src='innerframe'] >> internal
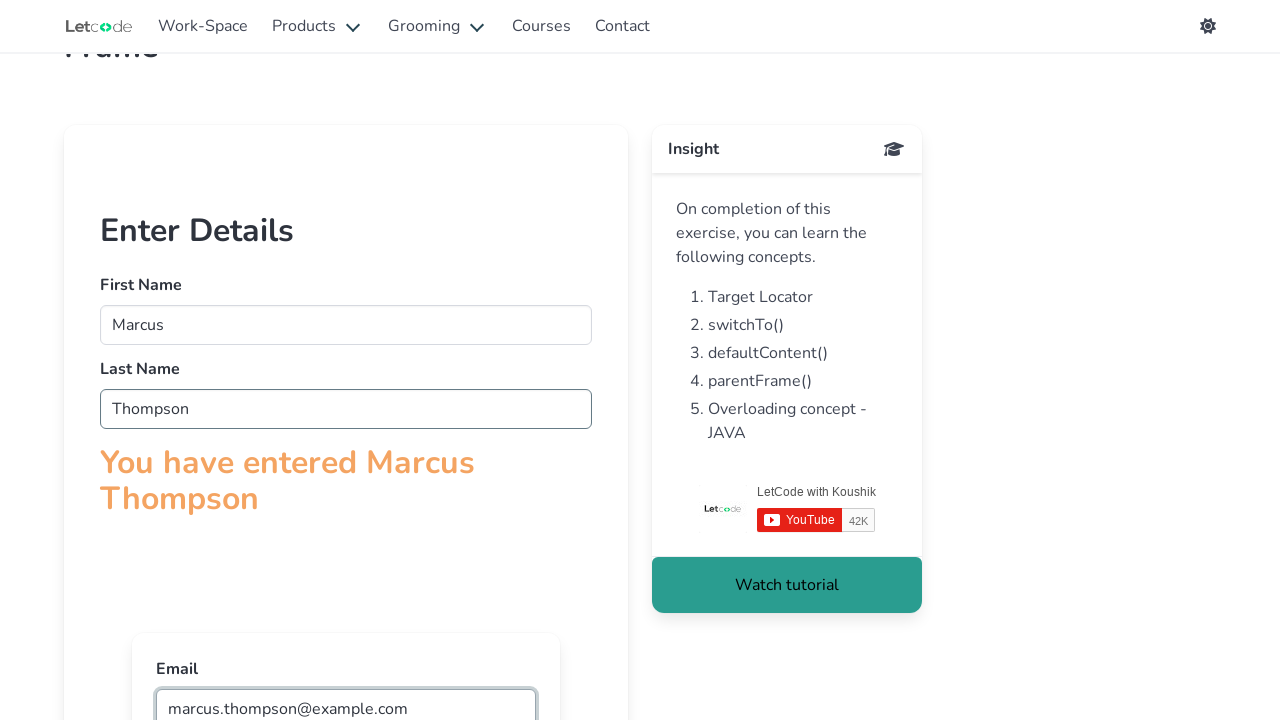

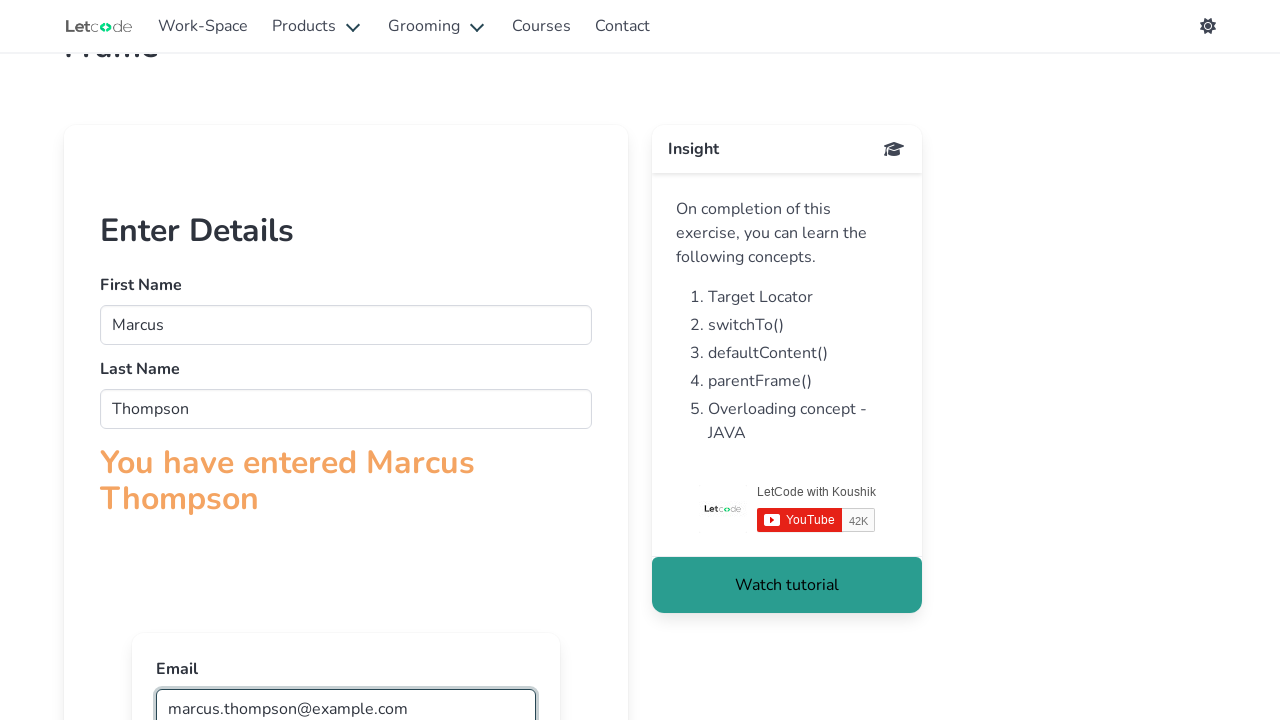